Solves a math captcha by calculating a formula based on a value from the page, then filling the answer and submitting the form with checkbox and radio button selections

Starting URL: https://suninjuly.github.io/math.html

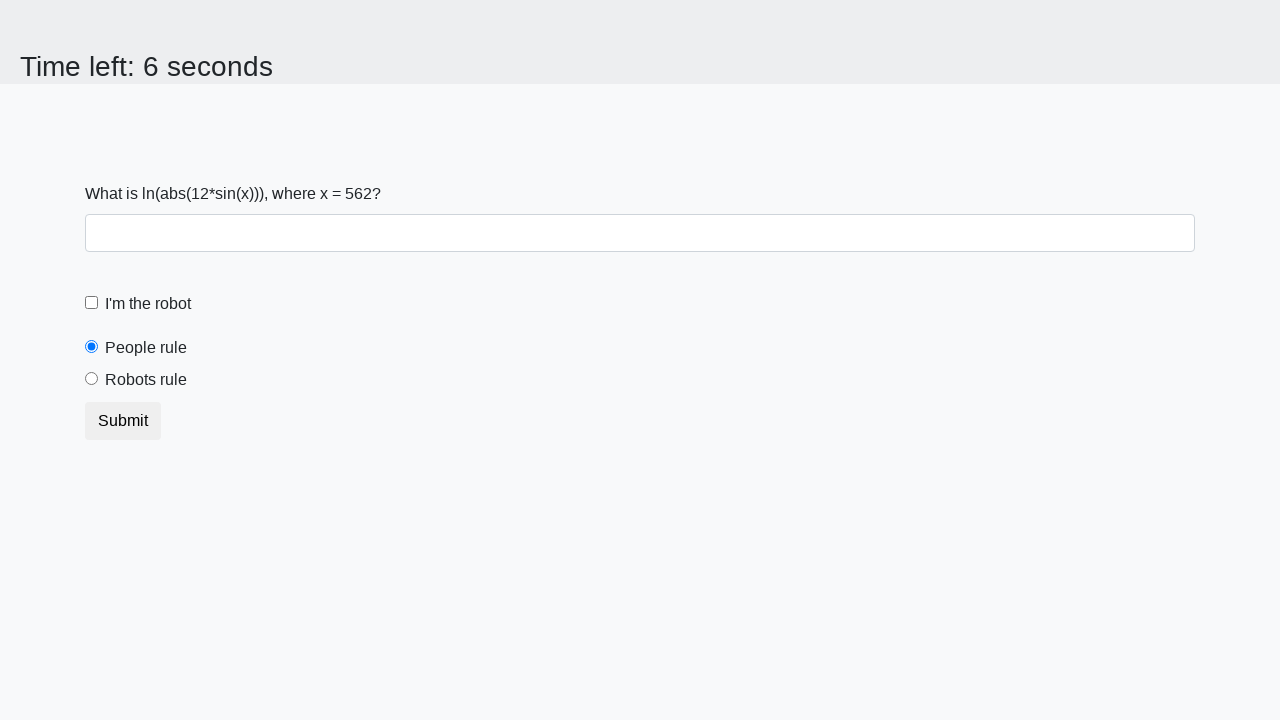

Located the input value element
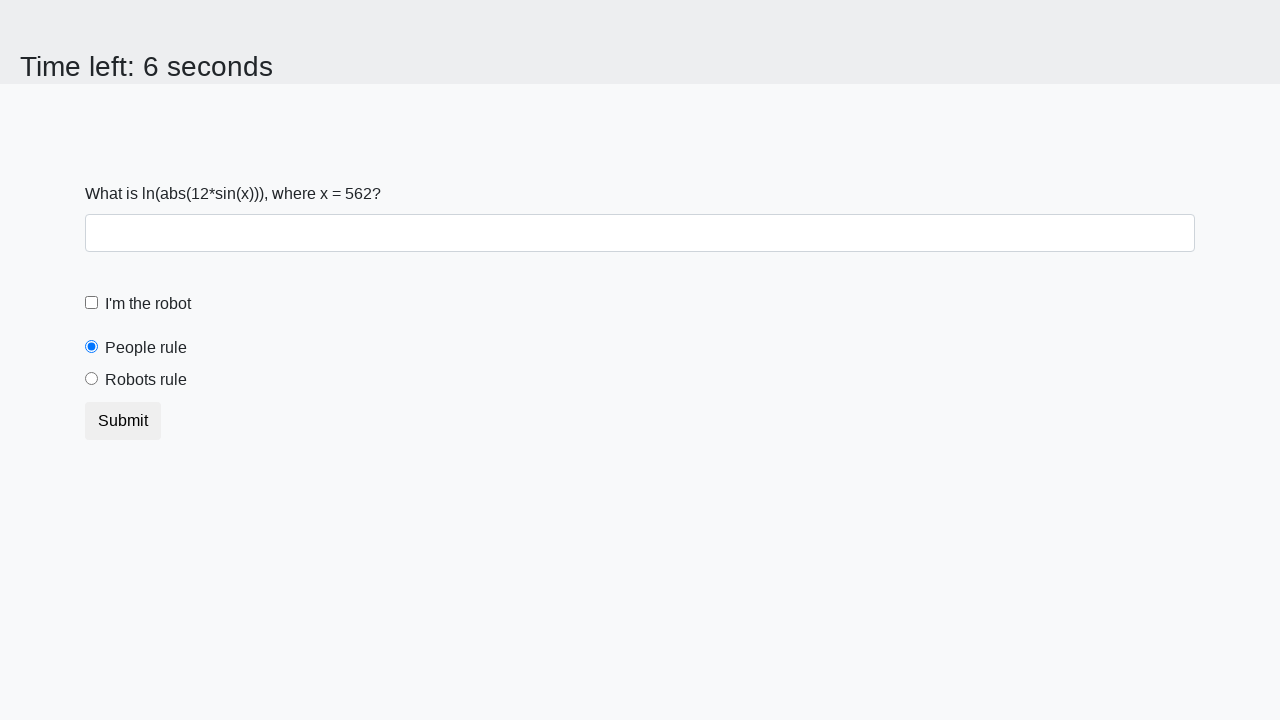

Extracted input value from page: 562
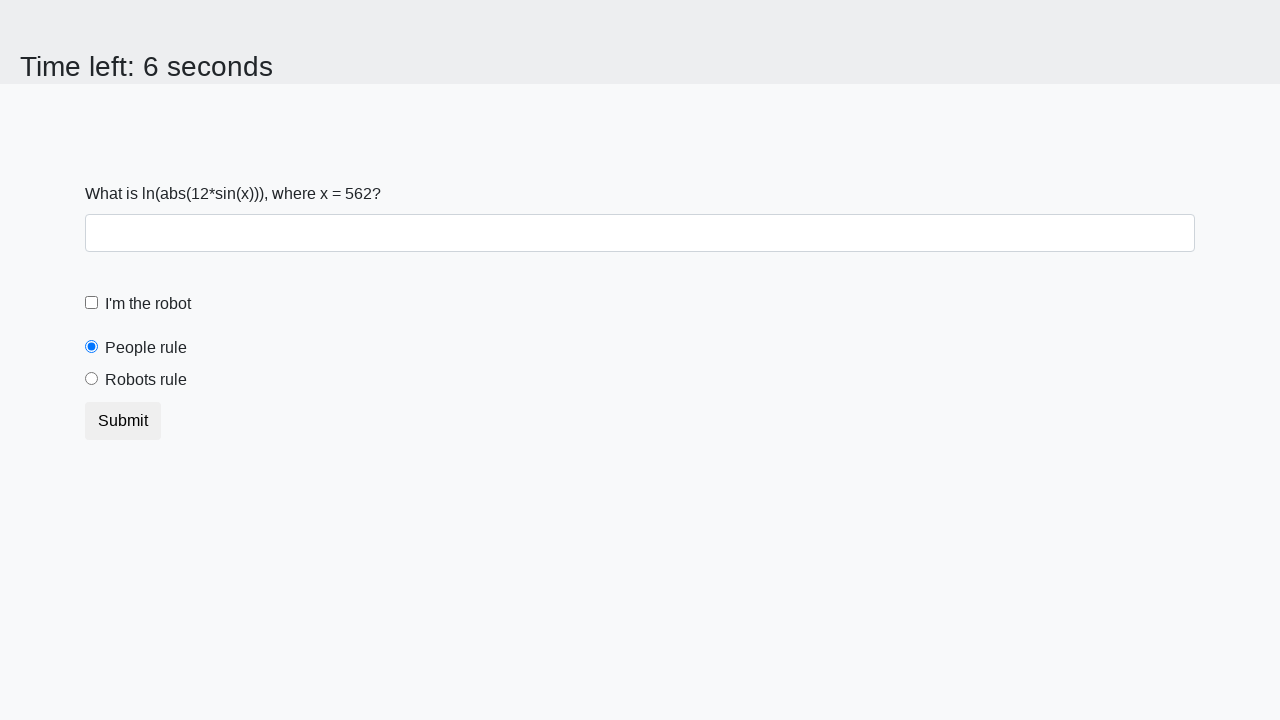

Calculated math formula result: 1.4010154535246118
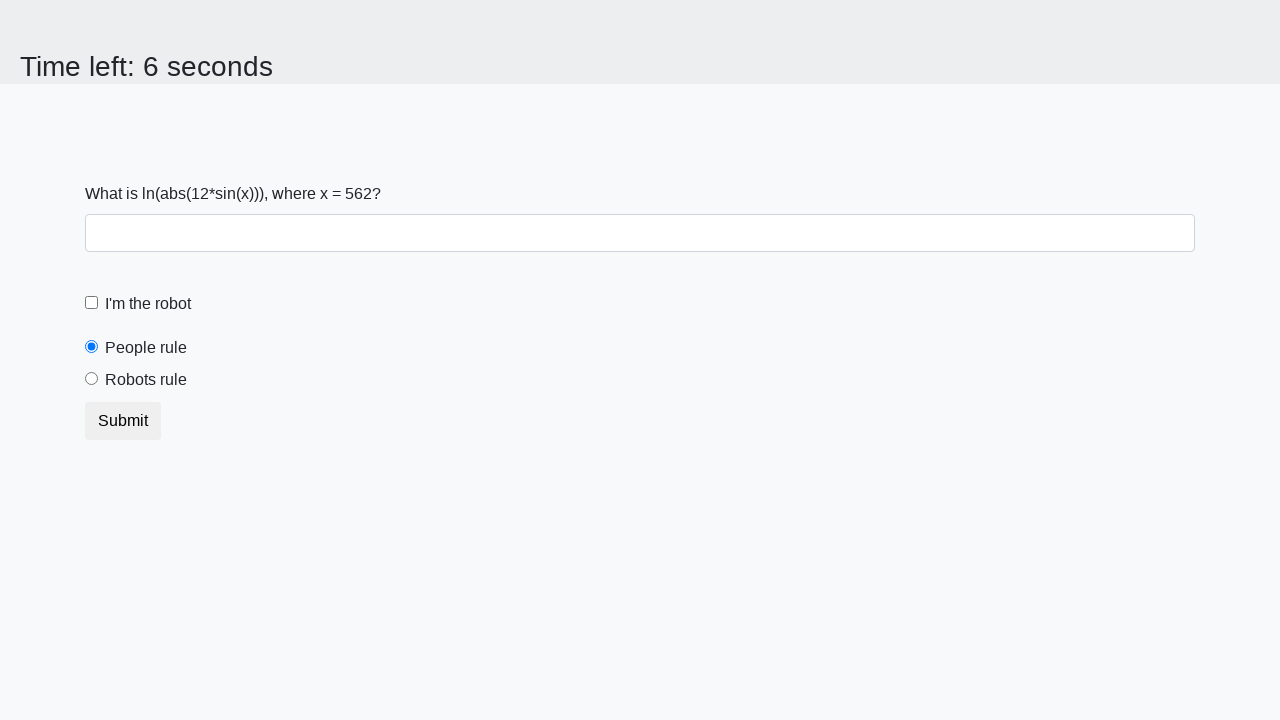

Filled answer field with calculated value: 1.4010154535246118 on #answer
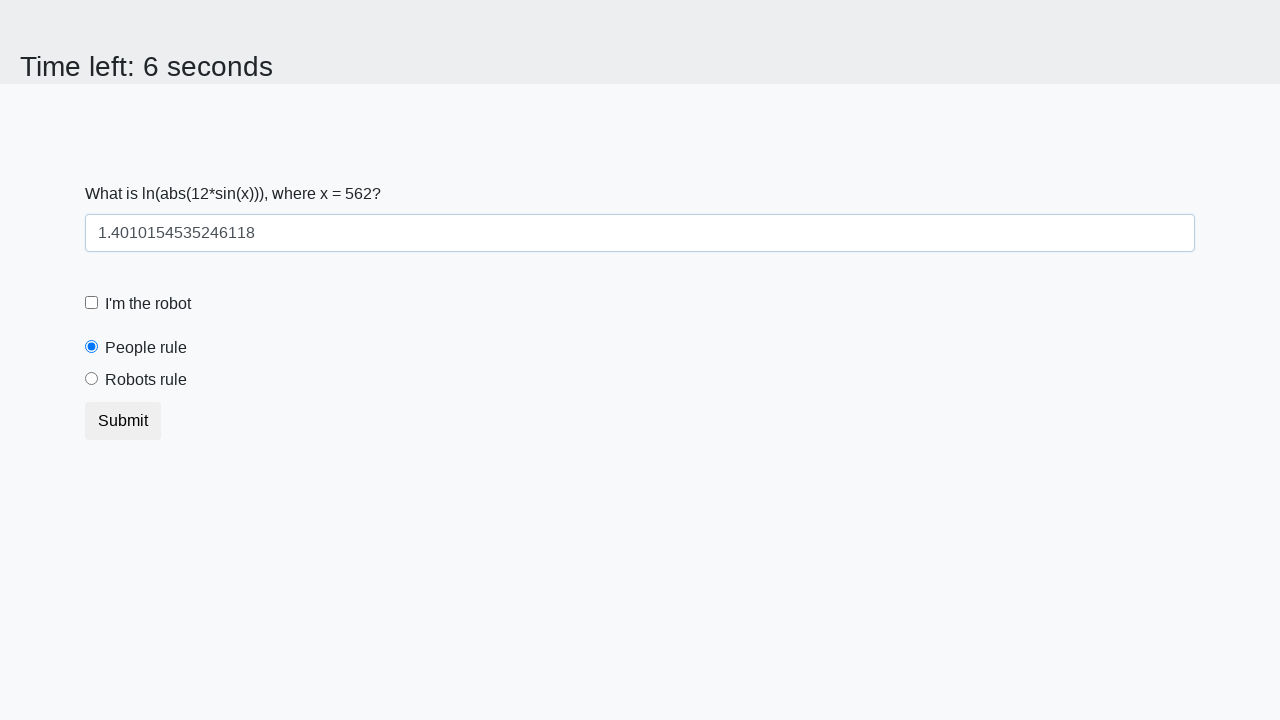

Clicked checkbox to select it at (92, 303) on [type='checkbox']
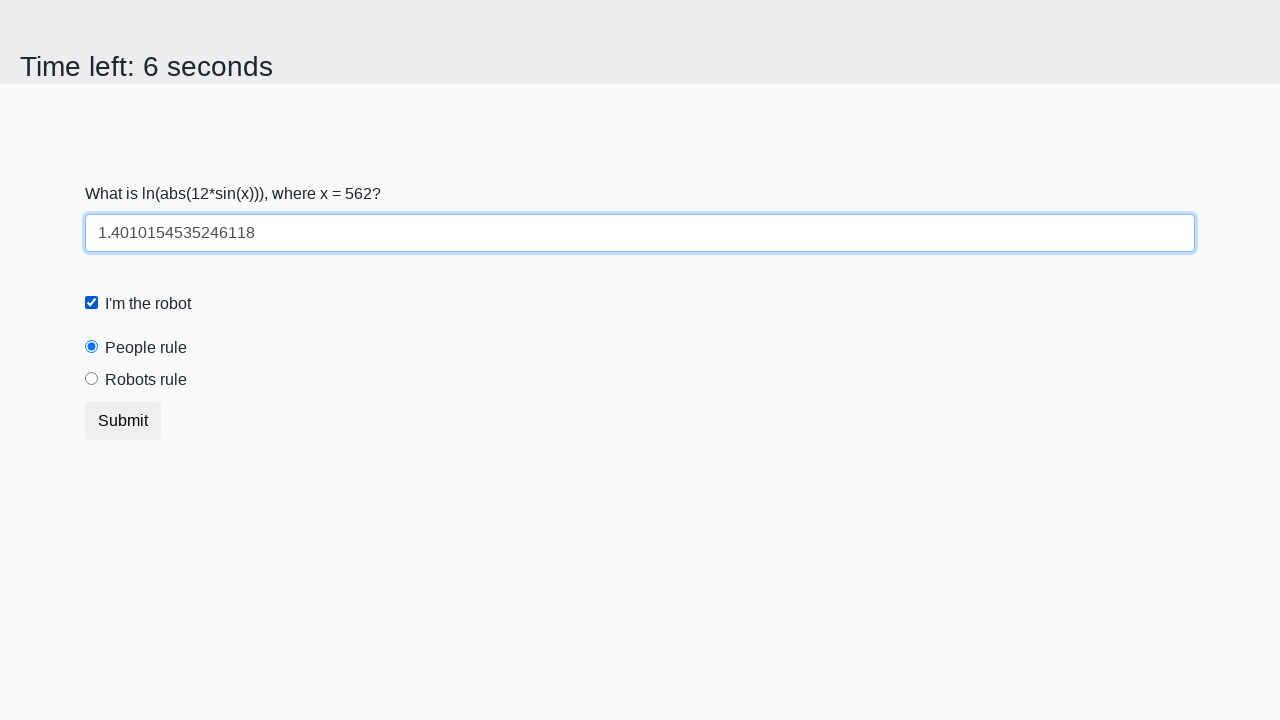

Selected 'robotsRule' radio button at (92, 379) on #robotsRule
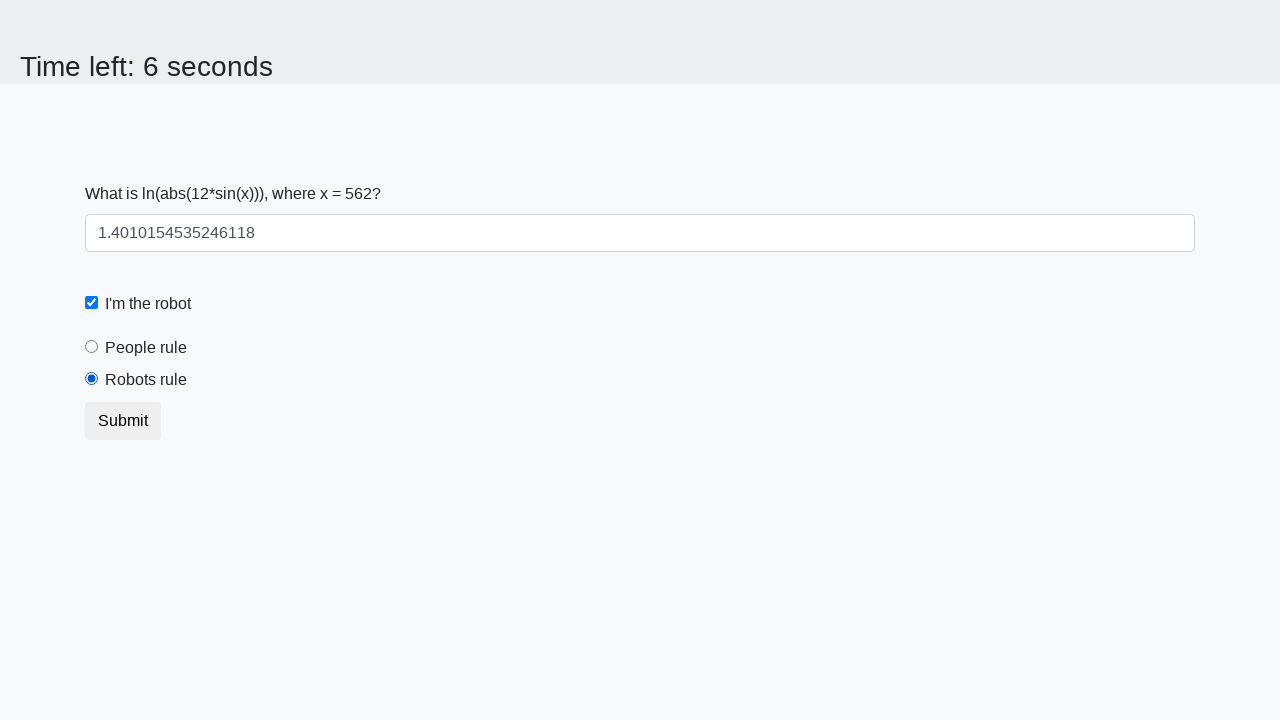

Clicked submit button to submit the form at (123, 421) on [type='submit']
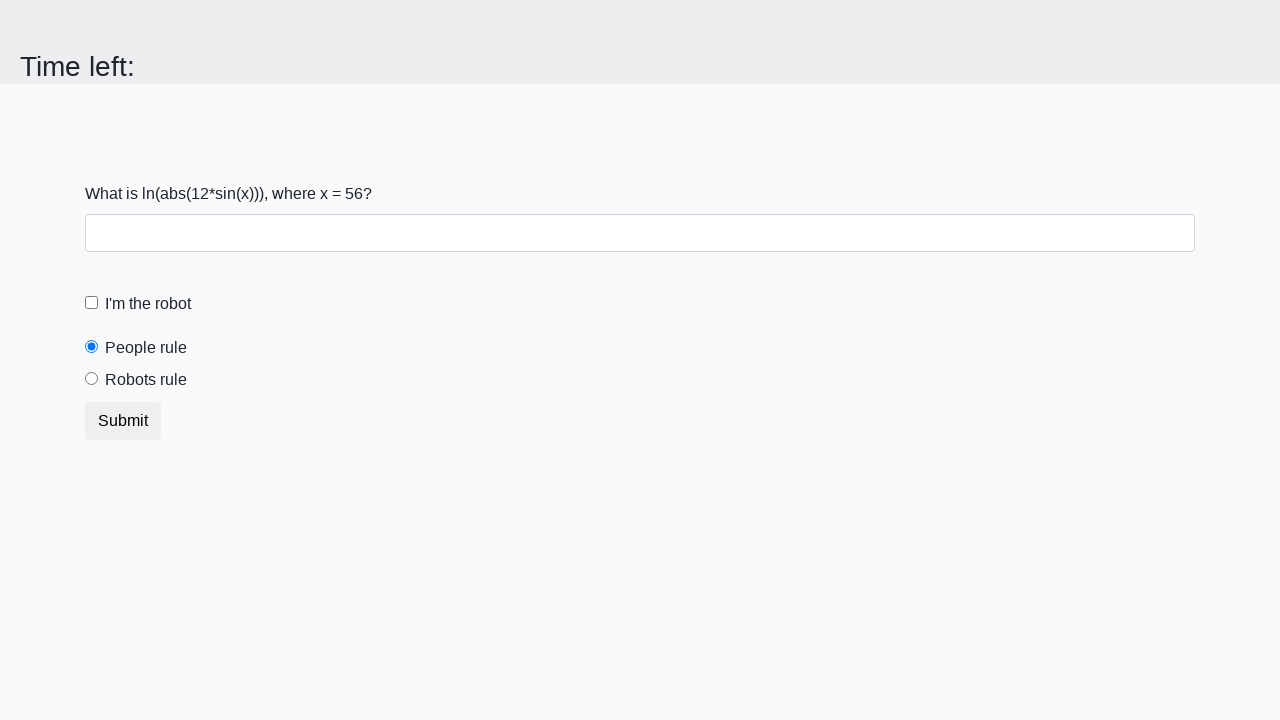

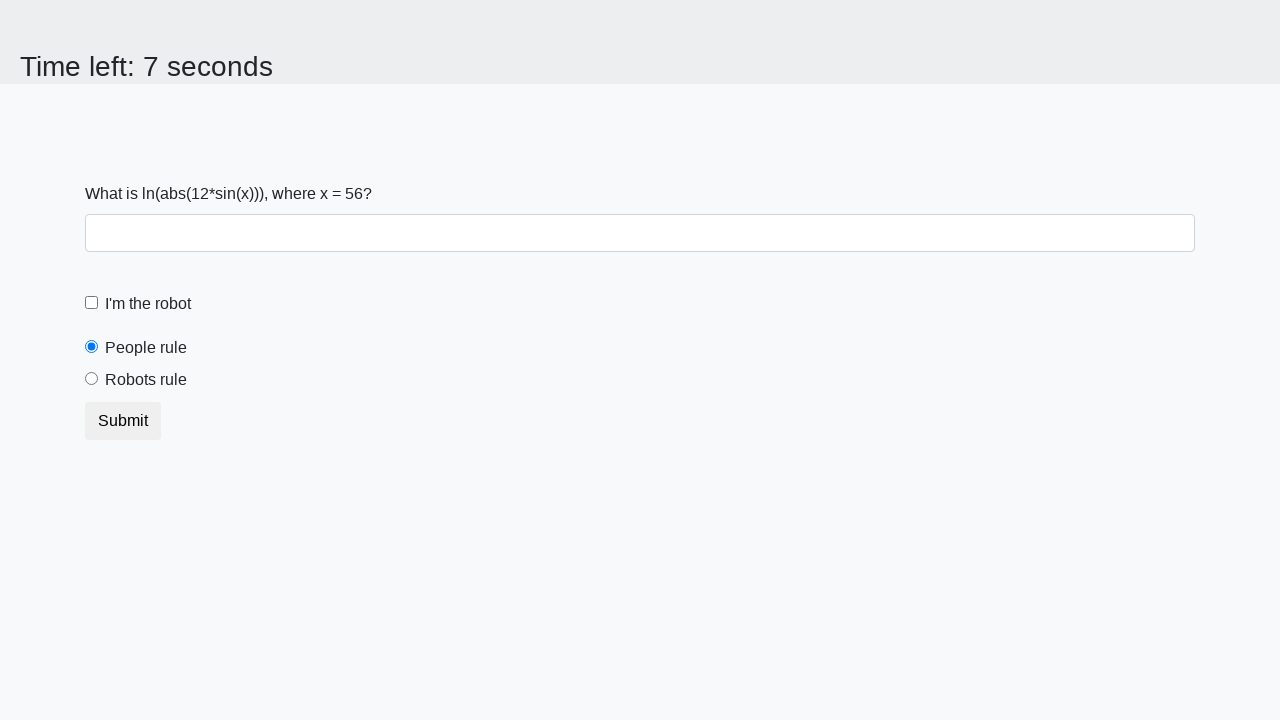